Tests add-to-cart functionality on an e-commerce practice site by finding the "Brocolli" product, incrementing its quantity twice, and adding it to the cart.

Starting URL: https://rahulshettyacademy.com/seleniumPractise/

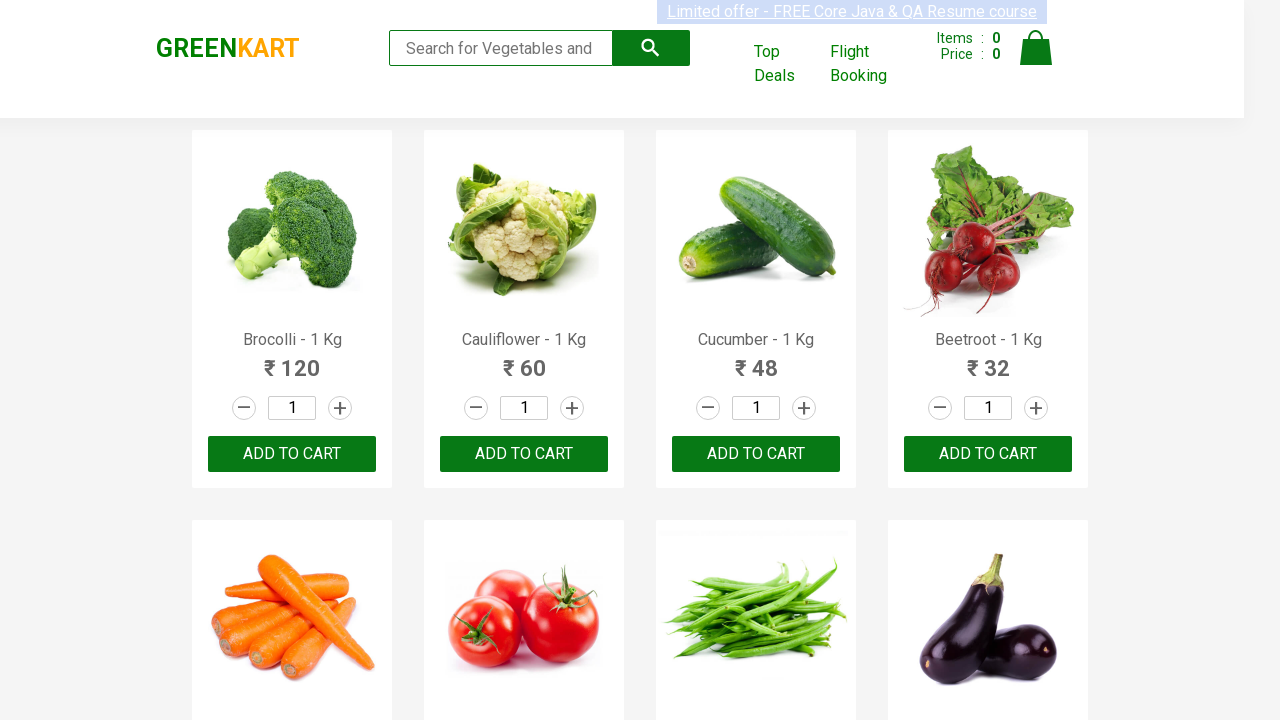

Waited for product names to load
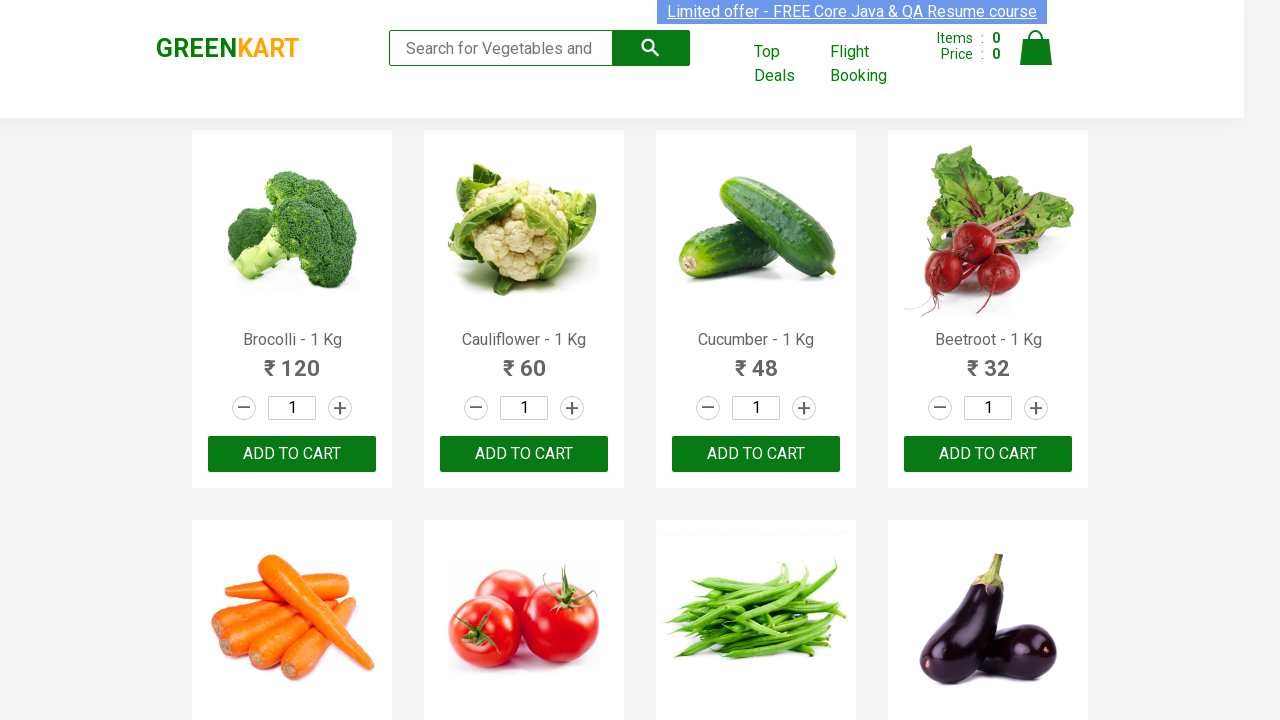

Located all product name elements
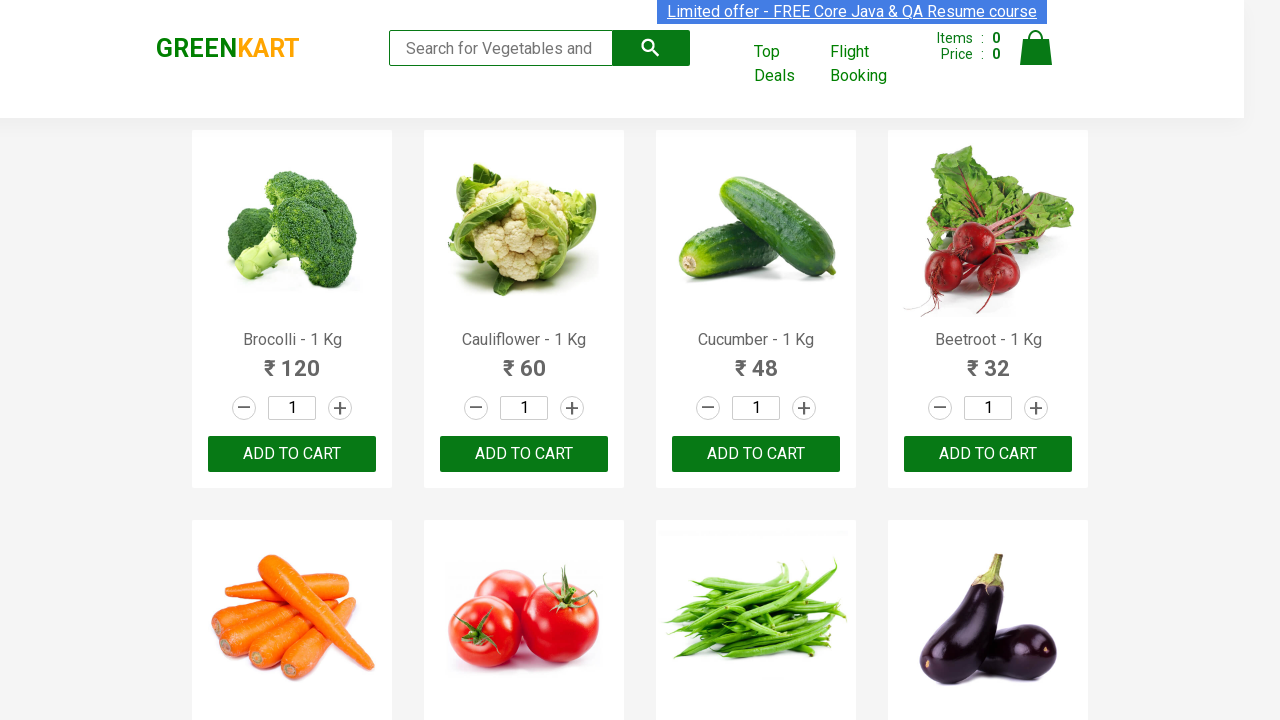

Found 30 products on the page
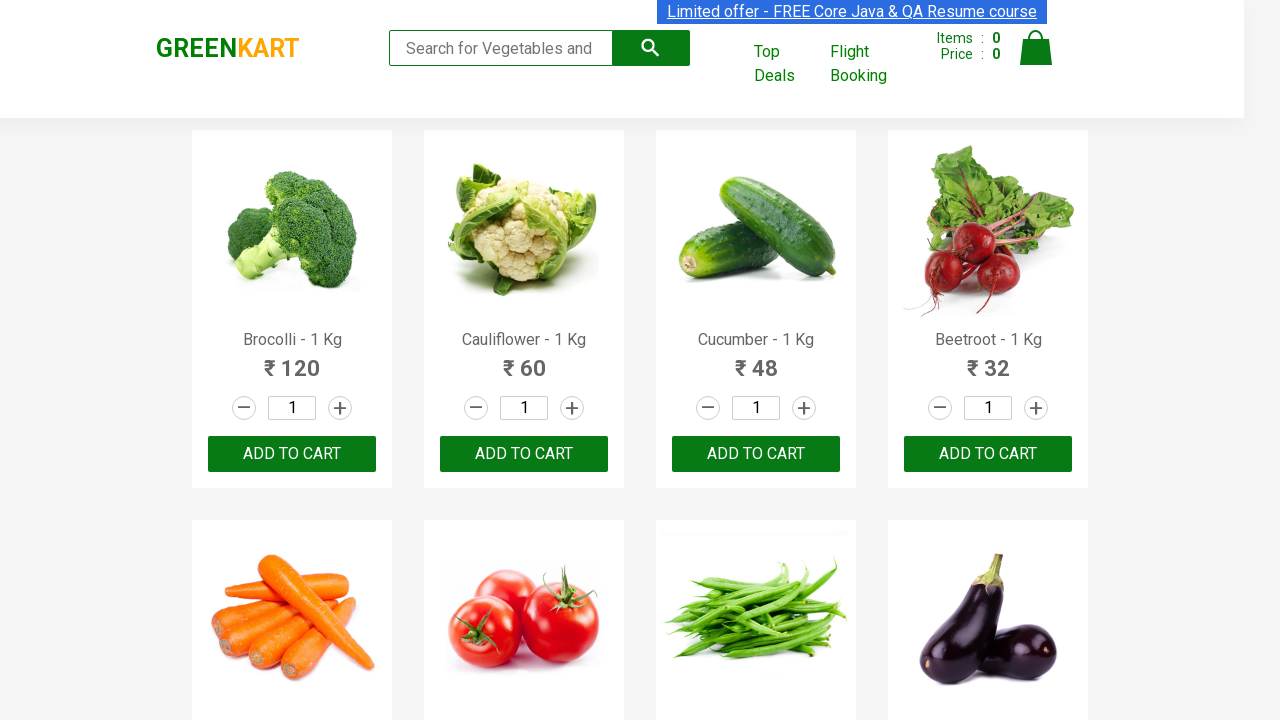

Retrieved product name: Brocolli - 1 Kg
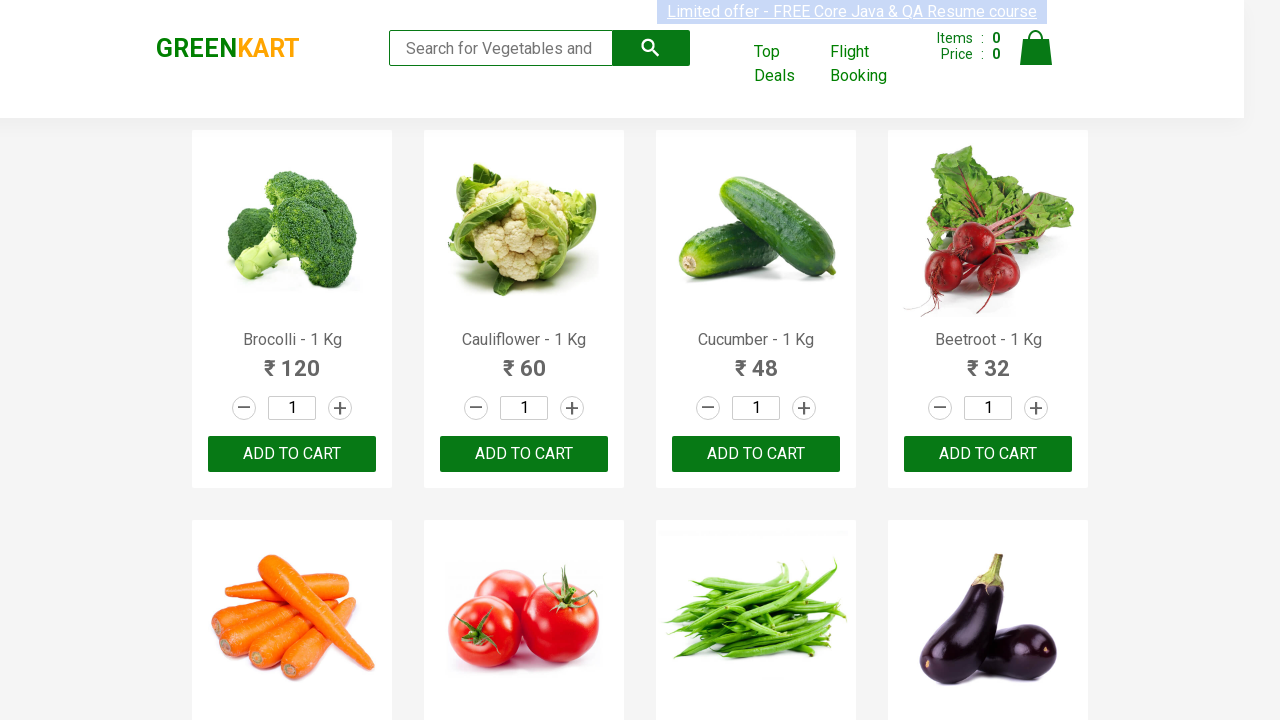

Located increment buttons for Brocolli product
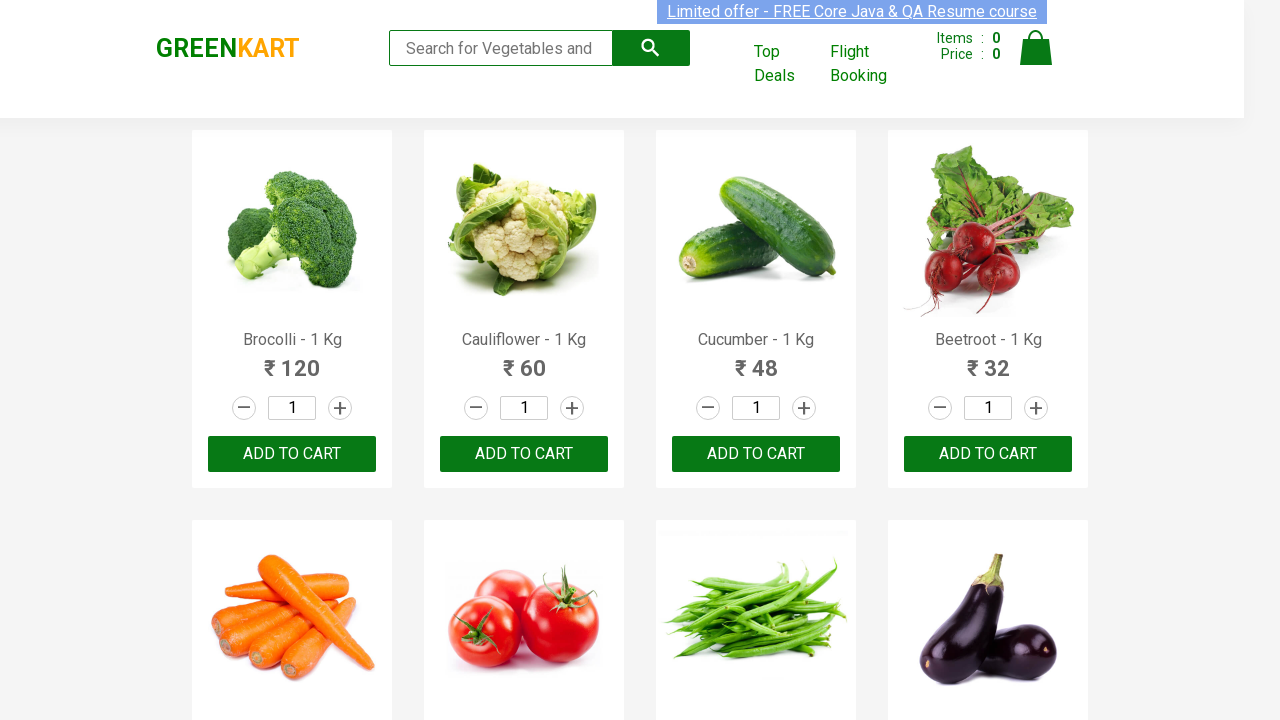

Clicked increment button (1st click) to increase Brocolli quantity at (340, 408) on a.increment >> nth=0
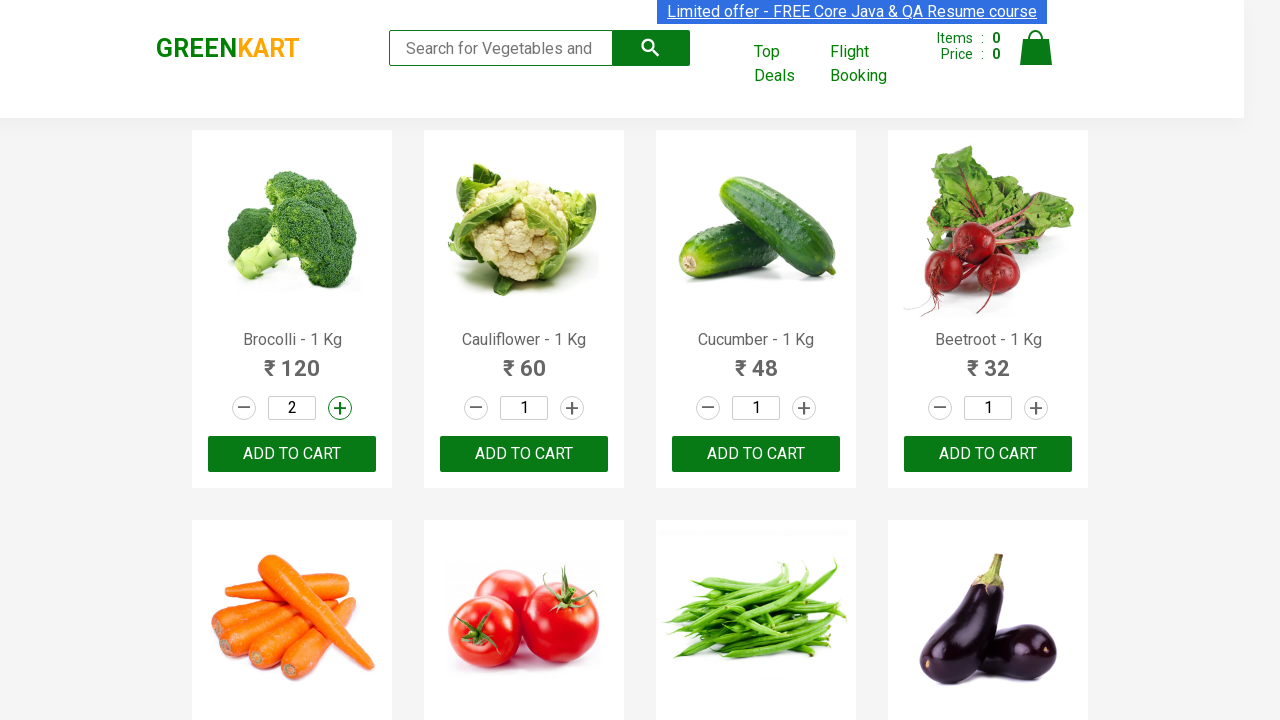

Clicked increment button (2nd click) to increase Brocolli quantity again at (340, 408) on a.increment >> nth=0
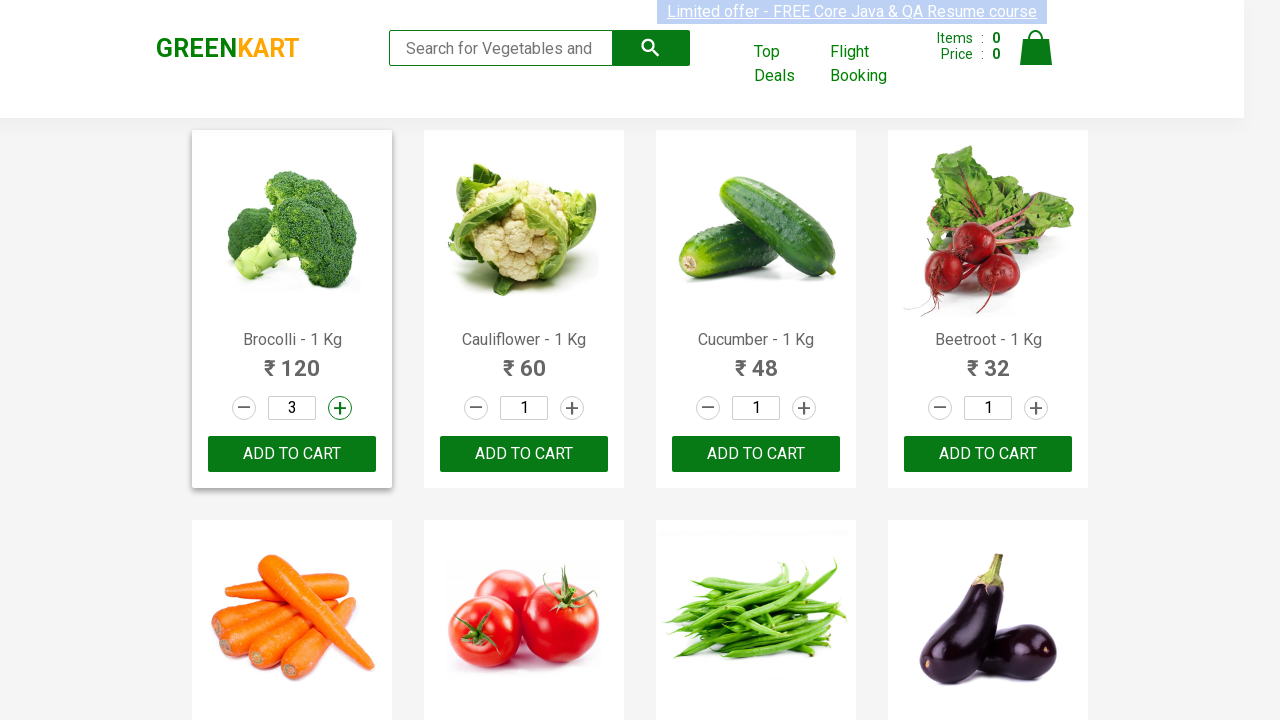

Clicked ADD TO CART button for Brocolli product at (292, 454) on xpath=//div[@class='product-action']/button >> nth=0
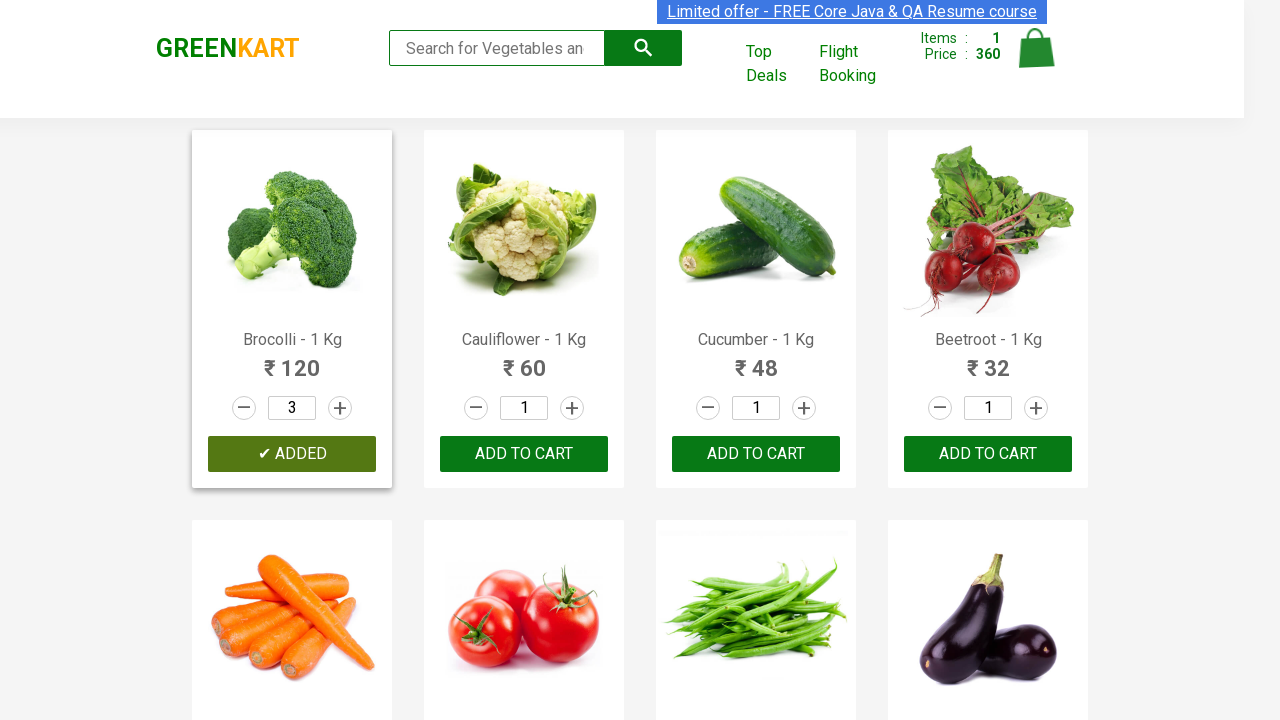

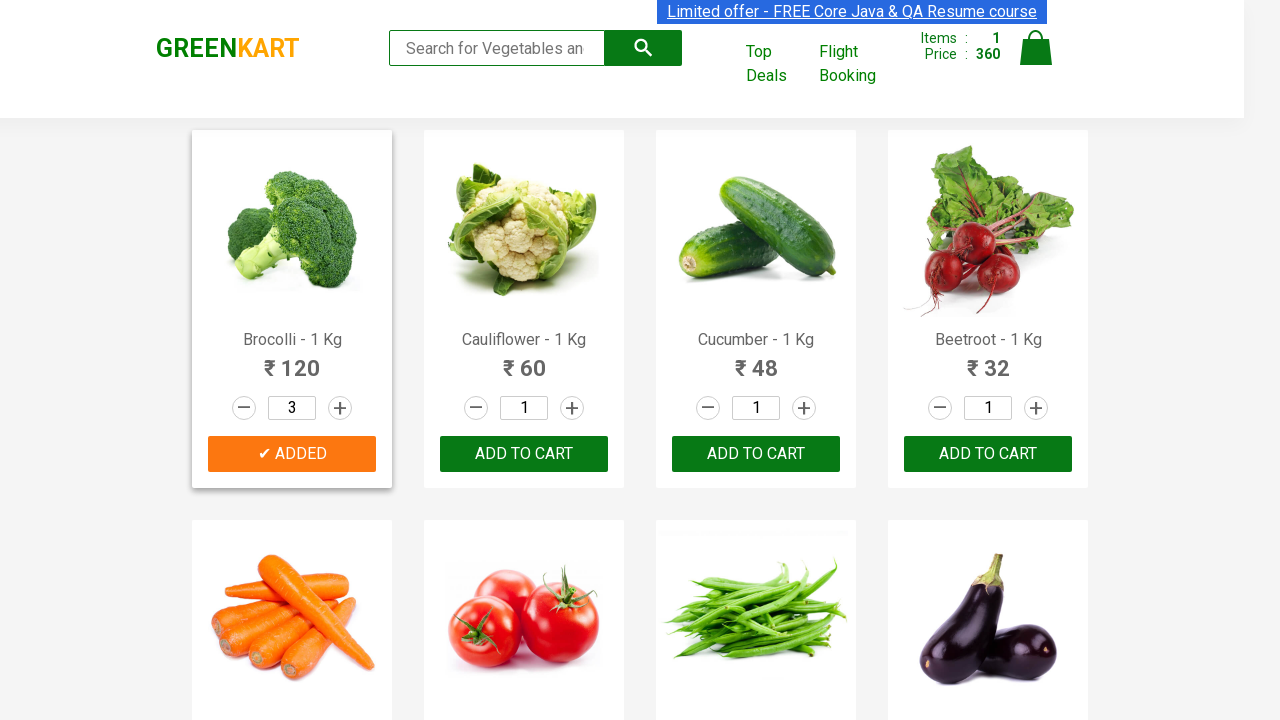